Tests drag and drop functionality by dragging an image from a gallery into a trash container within an iframe

Starting URL: https://www.globalsqa.com/demo-site/draganddrop/

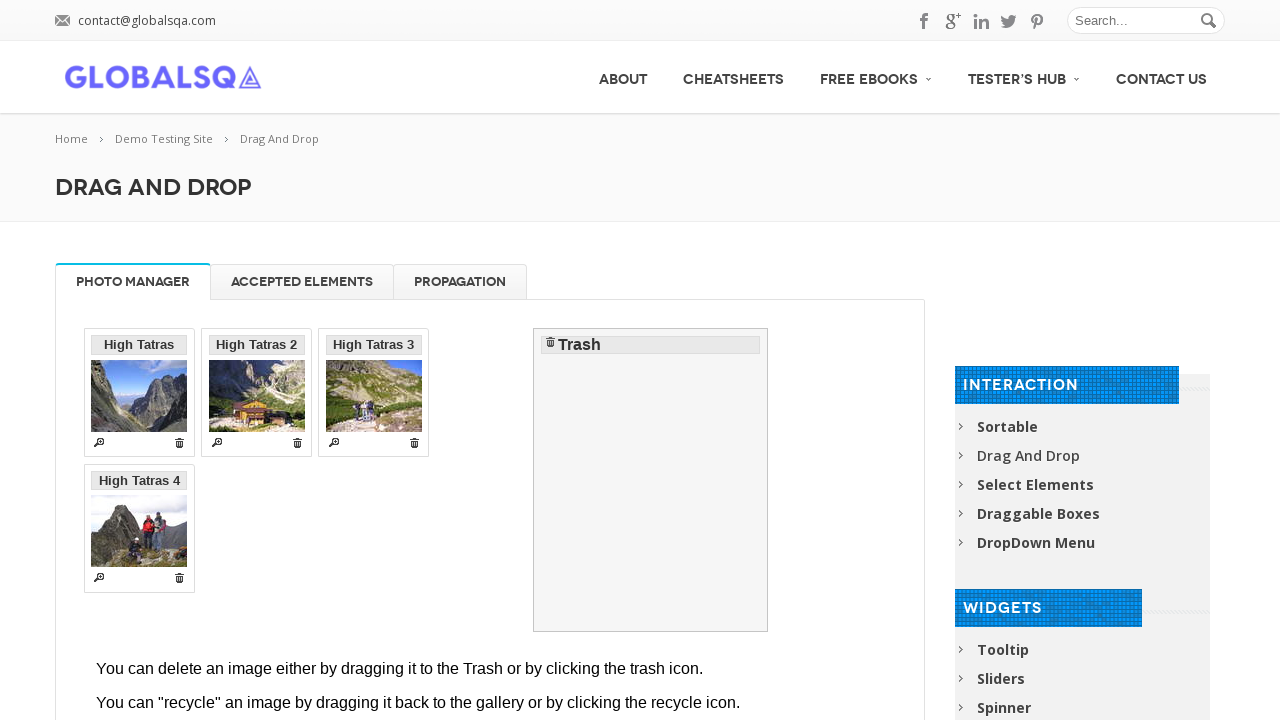

Located iframe containing drag and drop demo
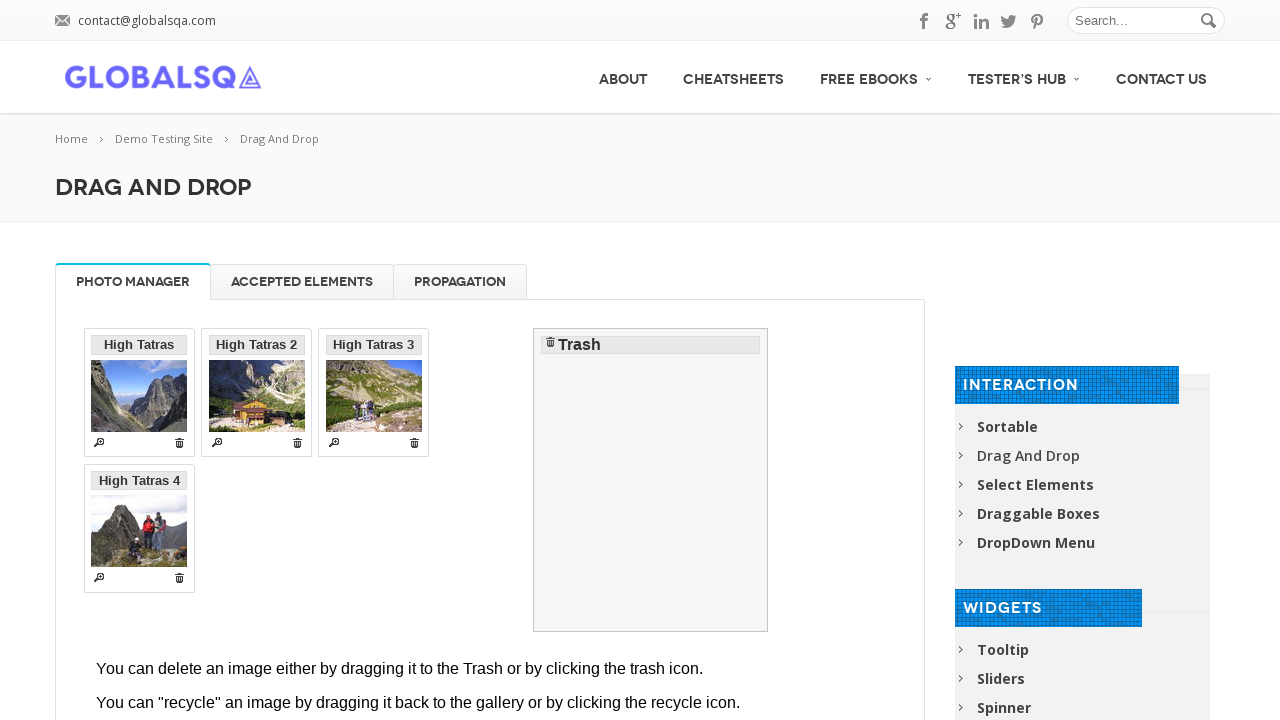

Located first image in gallery
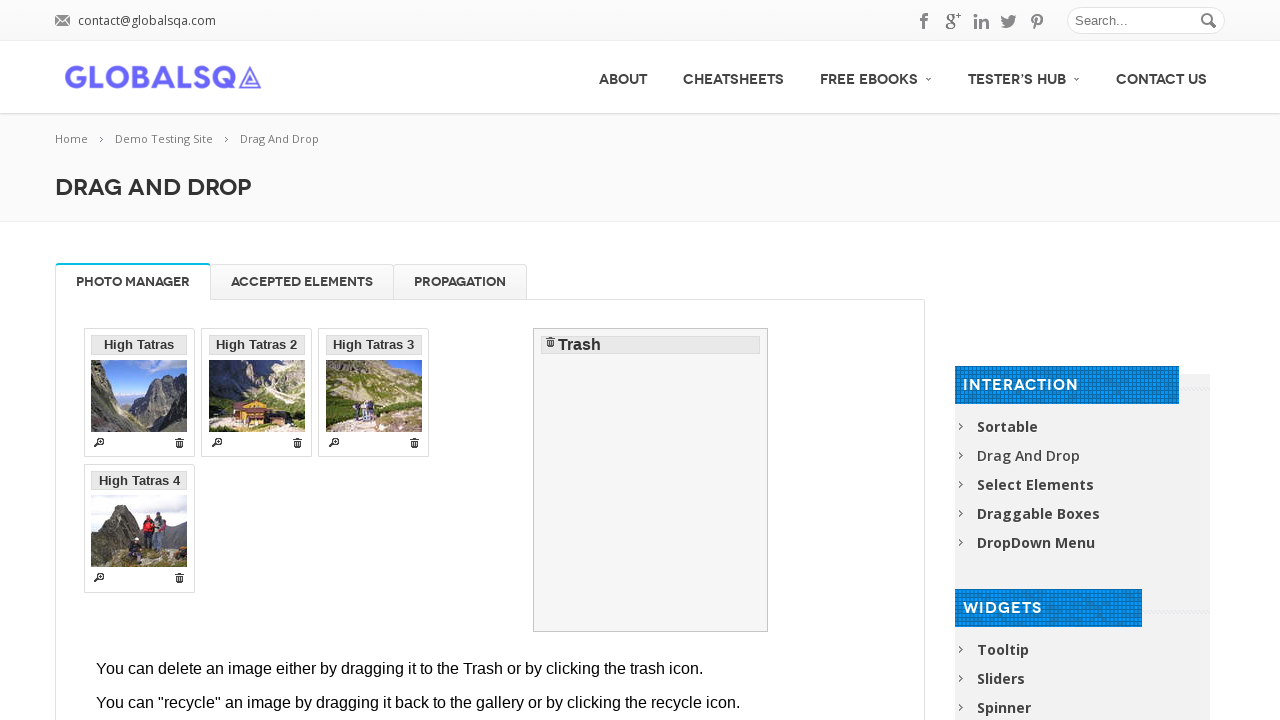

Located trash container
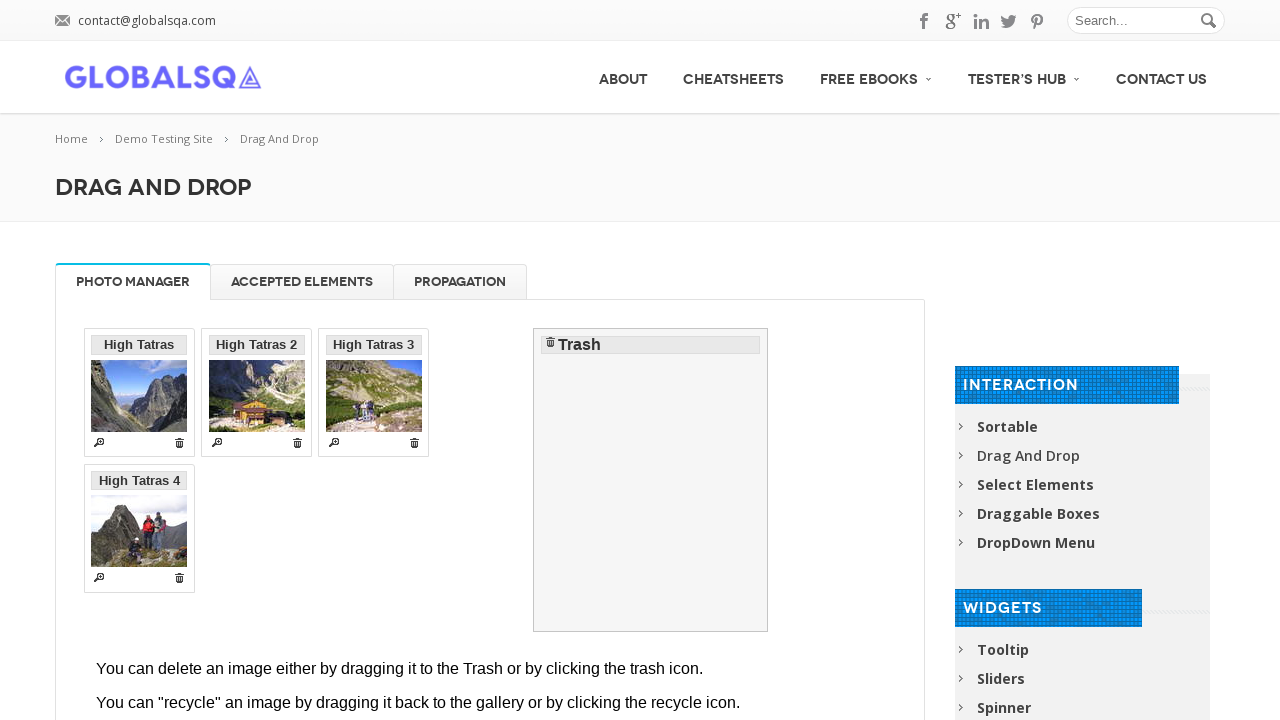

Dragged first image from gallery into trash container at (651, 480)
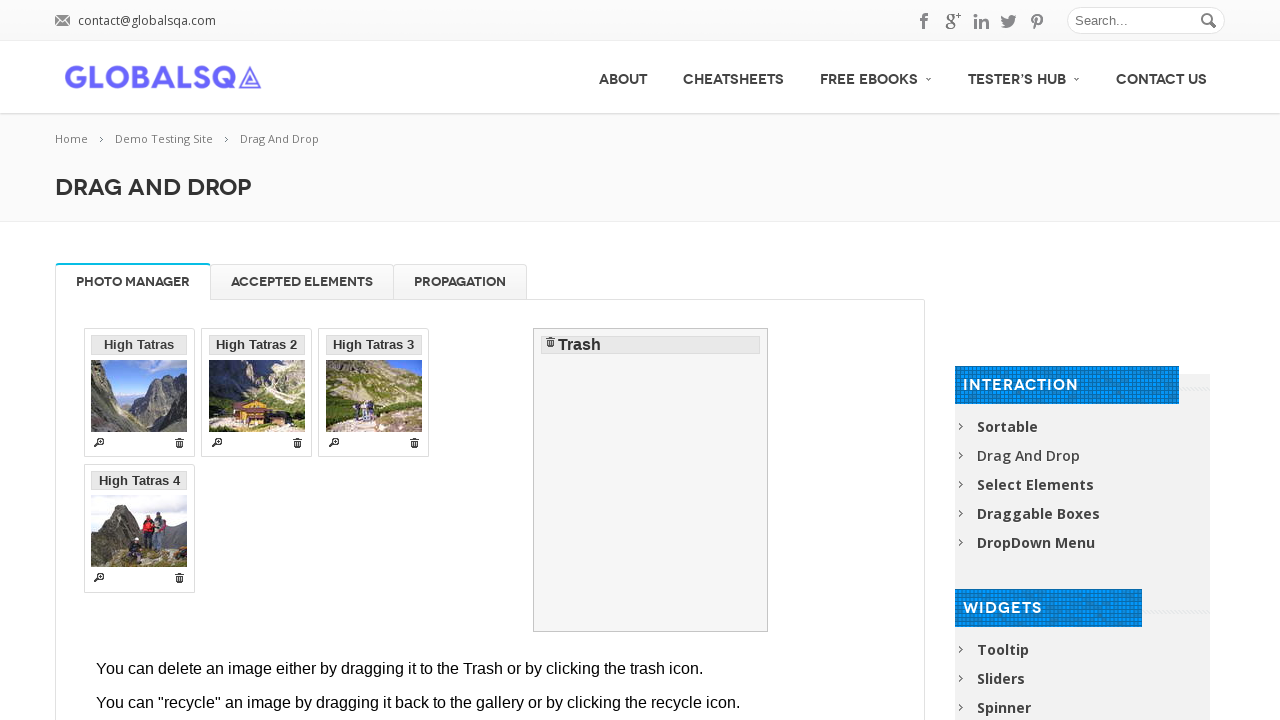

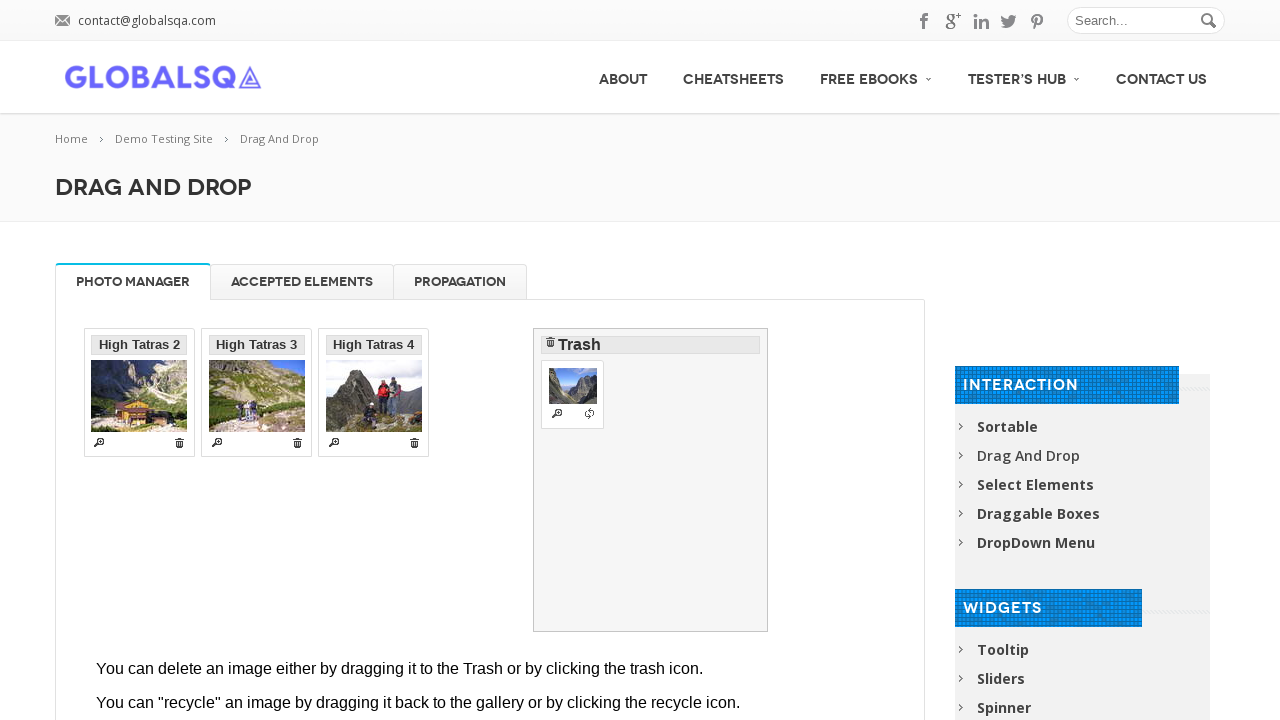